Tests the add/remove elements functionality by clicking the "Add Element" button 10 times to create delete buttons, then clicking each delete button to remove them all.

Starting URL: http://the-internet.herokuapp.com/add_remove_elements/

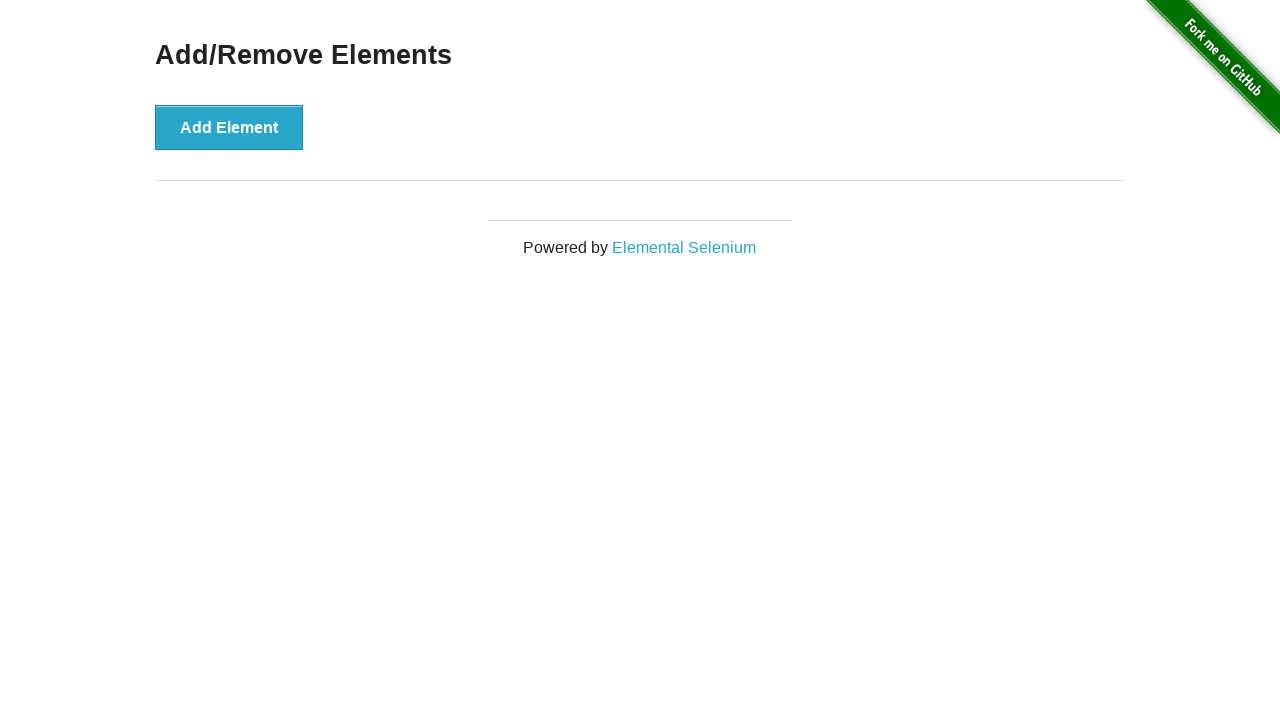

Waited for button to load on page
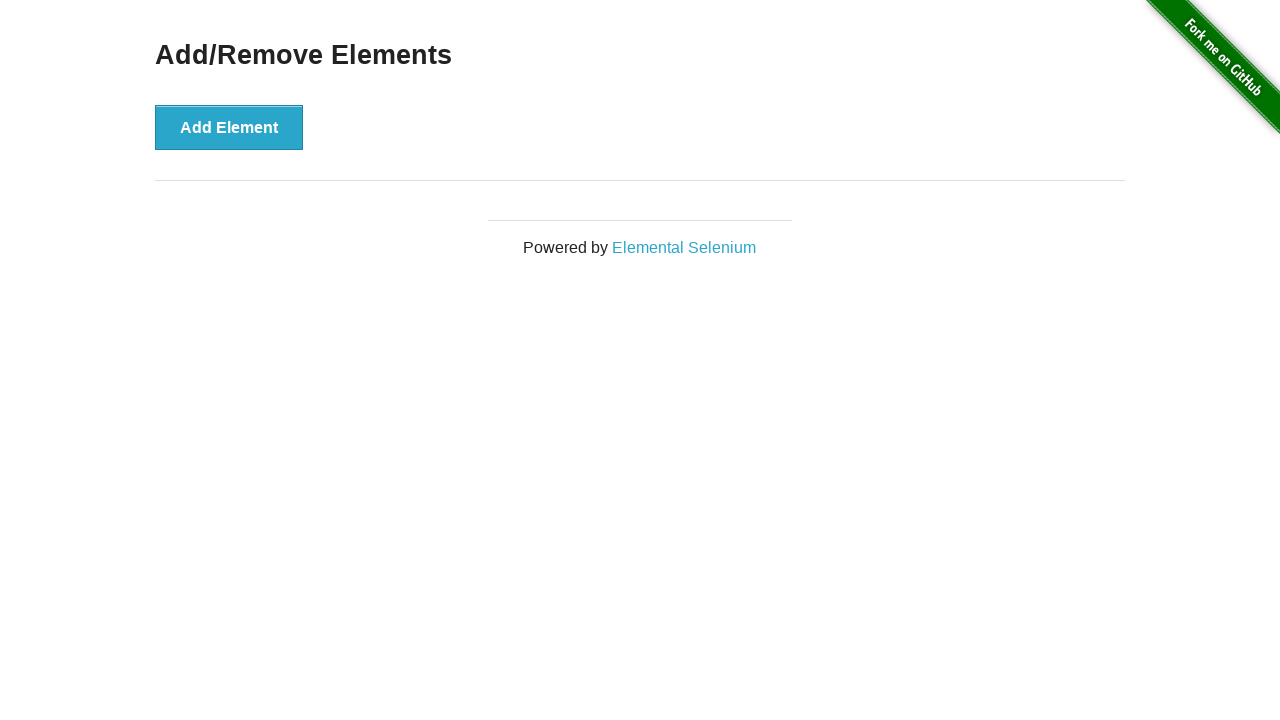

Clicked 'Add Element' button (iteration 1/10) at (229, 127) on button:has-text('Add Element')
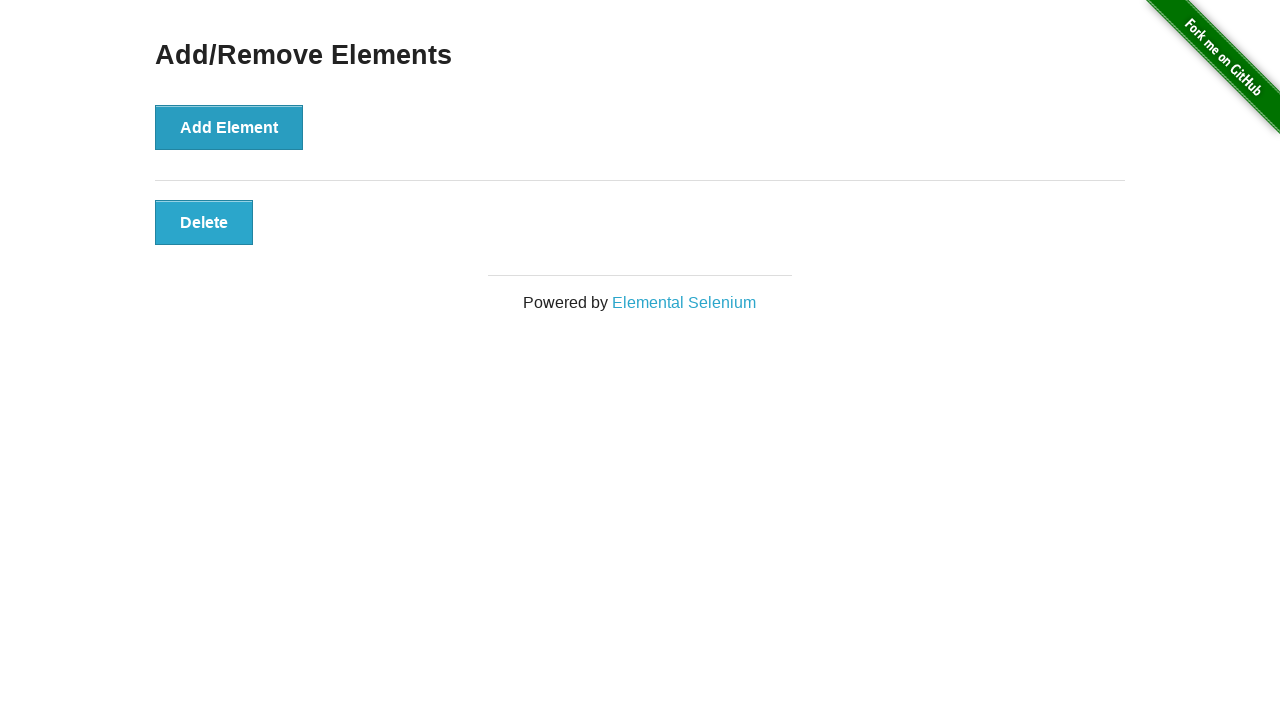

Clicked 'Add Element' button (iteration 2/10) at (229, 127) on button:has-text('Add Element')
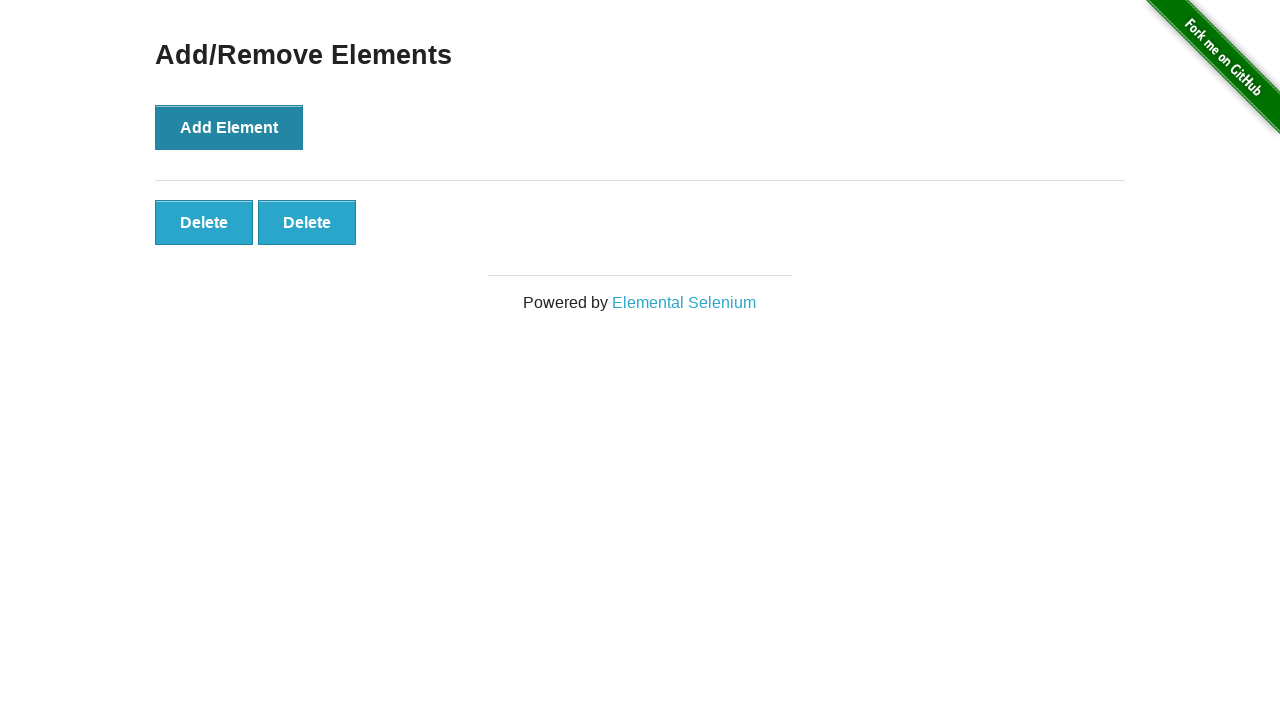

Clicked 'Add Element' button (iteration 3/10) at (229, 127) on button:has-text('Add Element')
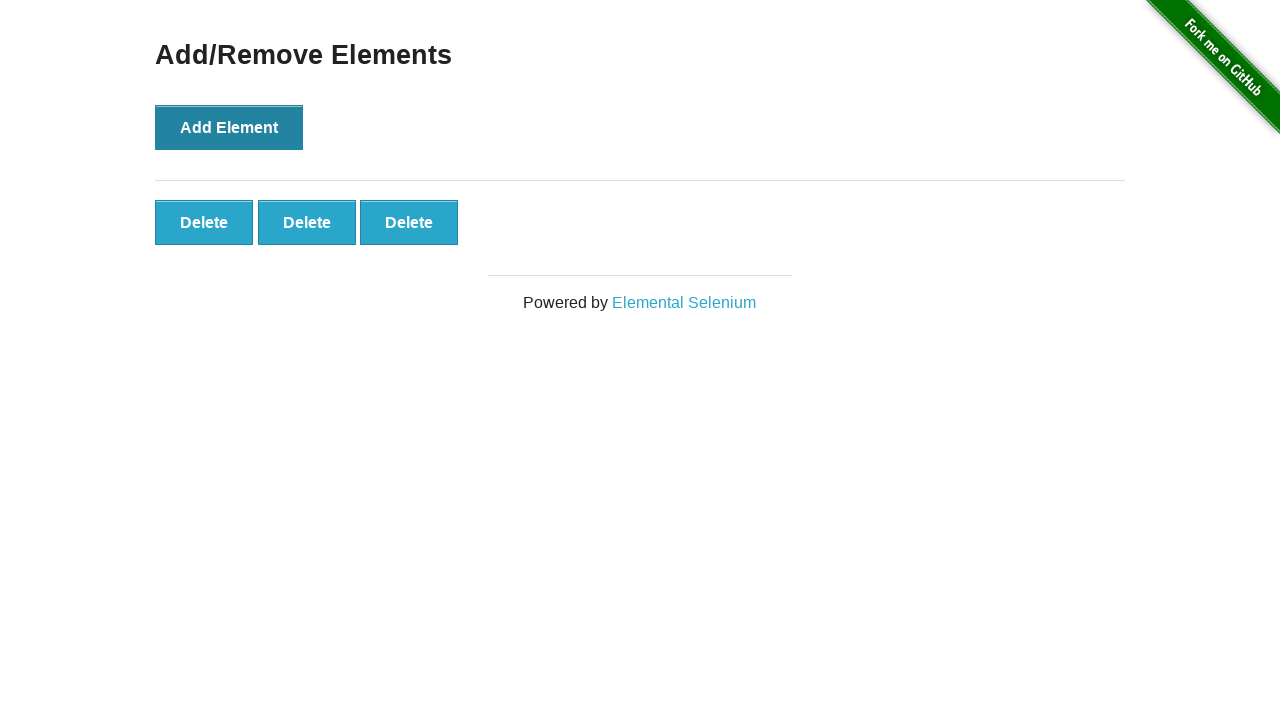

Clicked 'Add Element' button (iteration 4/10) at (229, 127) on button:has-text('Add Element')
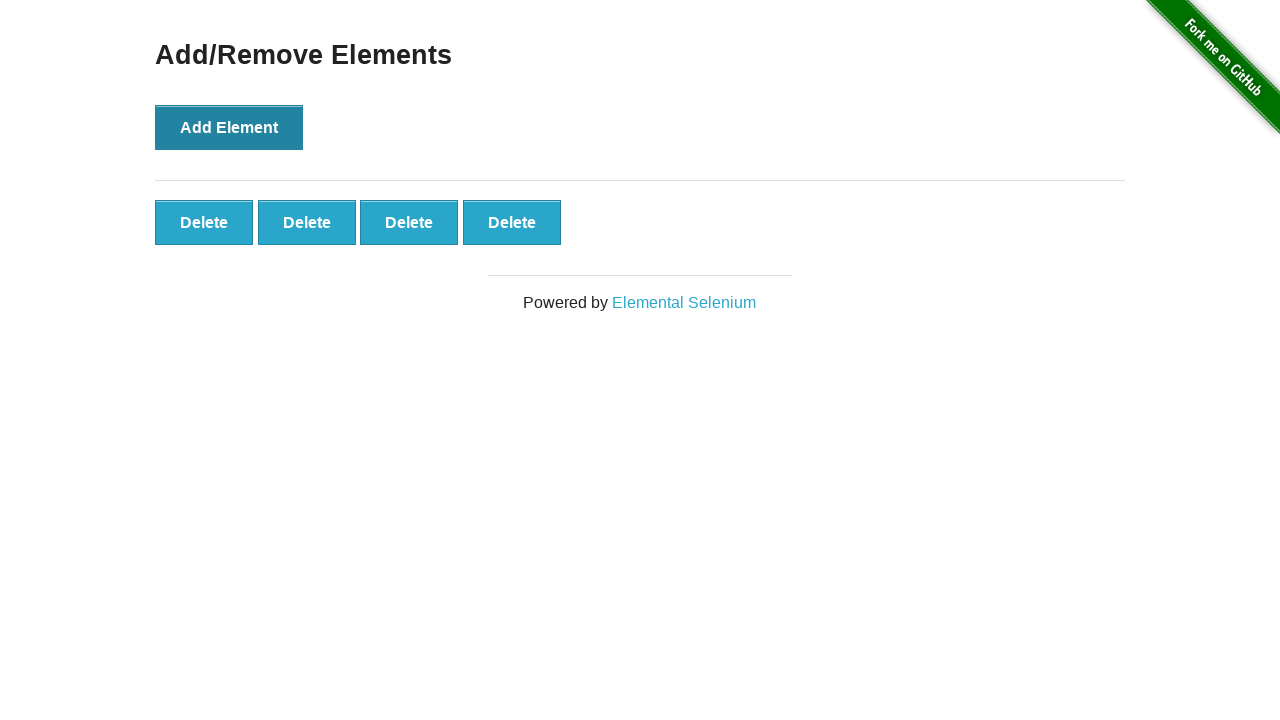

Clicked 'Add Element' button (iteration 5/10) at (229, 127) on button:has-text('Add Element')
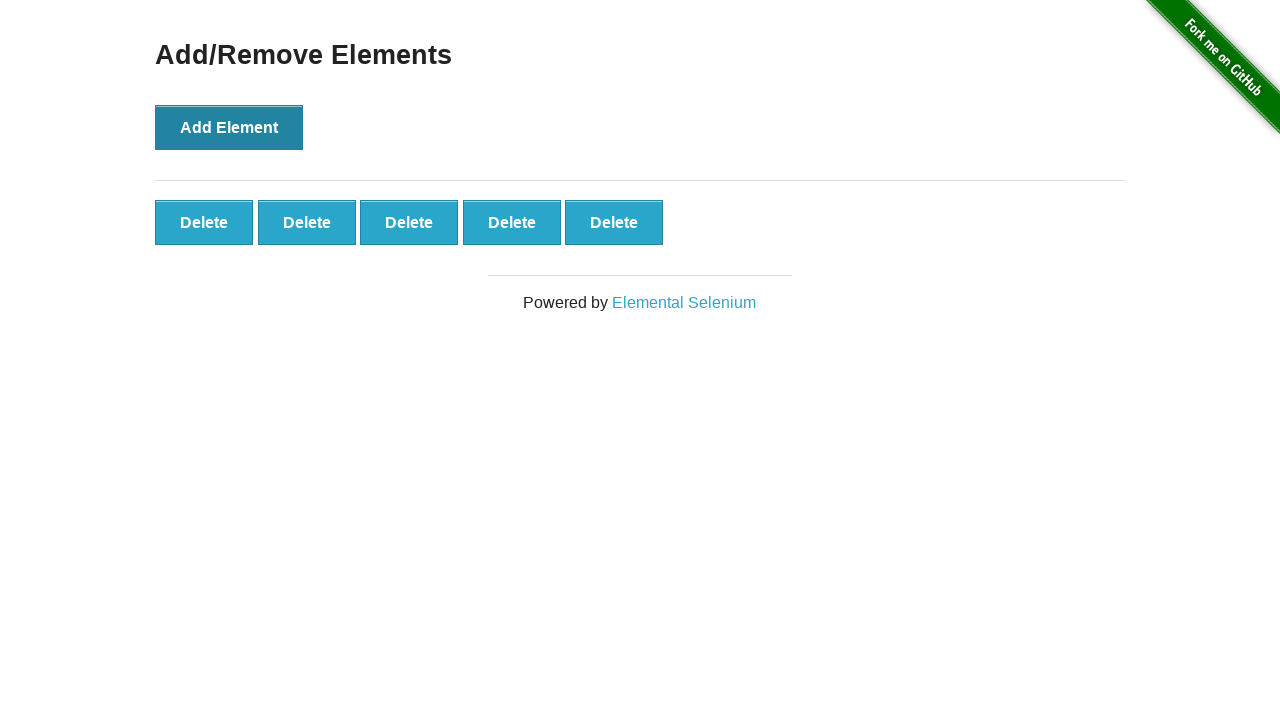

Clicked 'Add Element' button (iteration 6/10) at (229, 127) on button:has-text('Add Element')
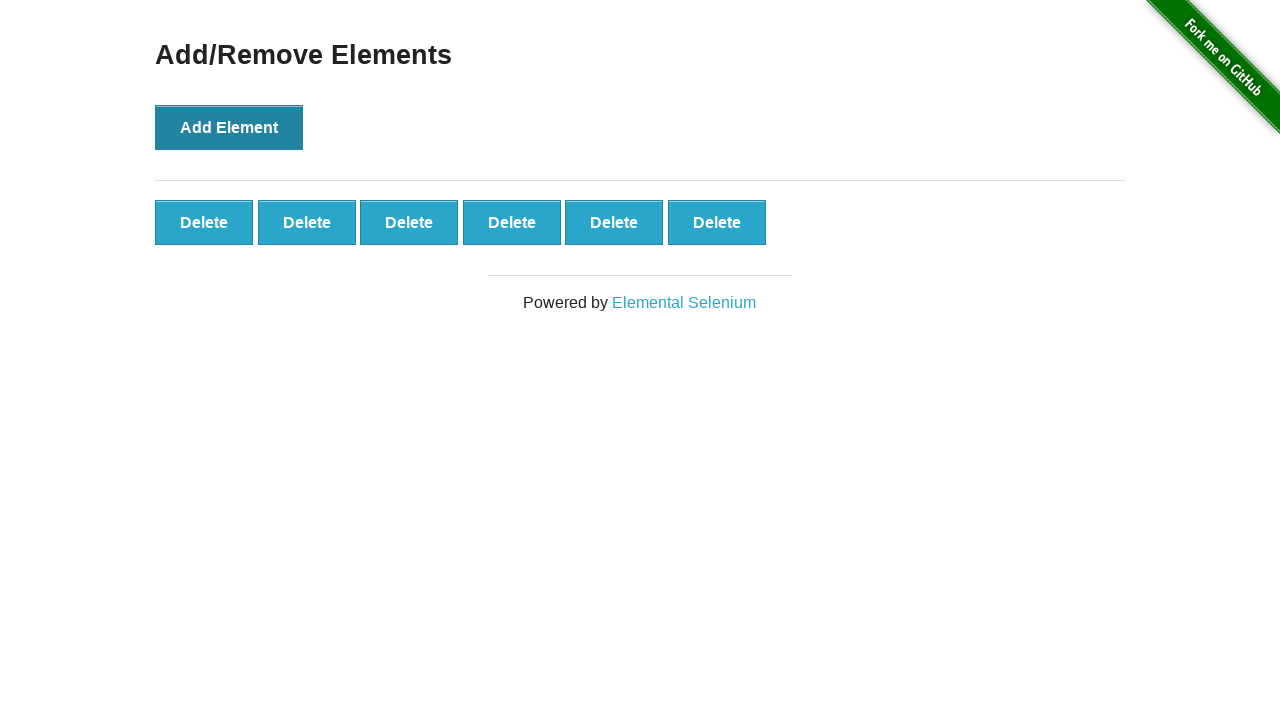

Clicked 'Add Element' button (iteration 7/10) at (229, 127) on button:has-text('Add Element')
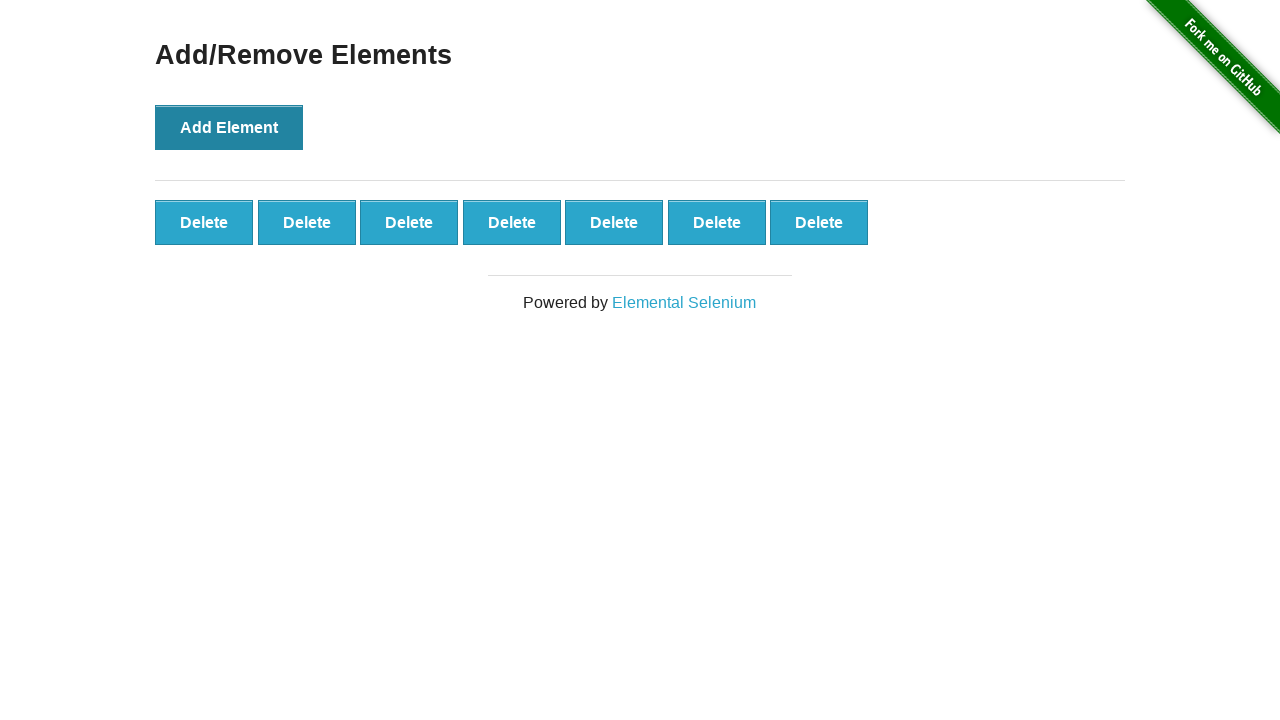

Clicked 'Add Element' button (iteration 8/10) at (229, 127) on button:has-text('Add Element')
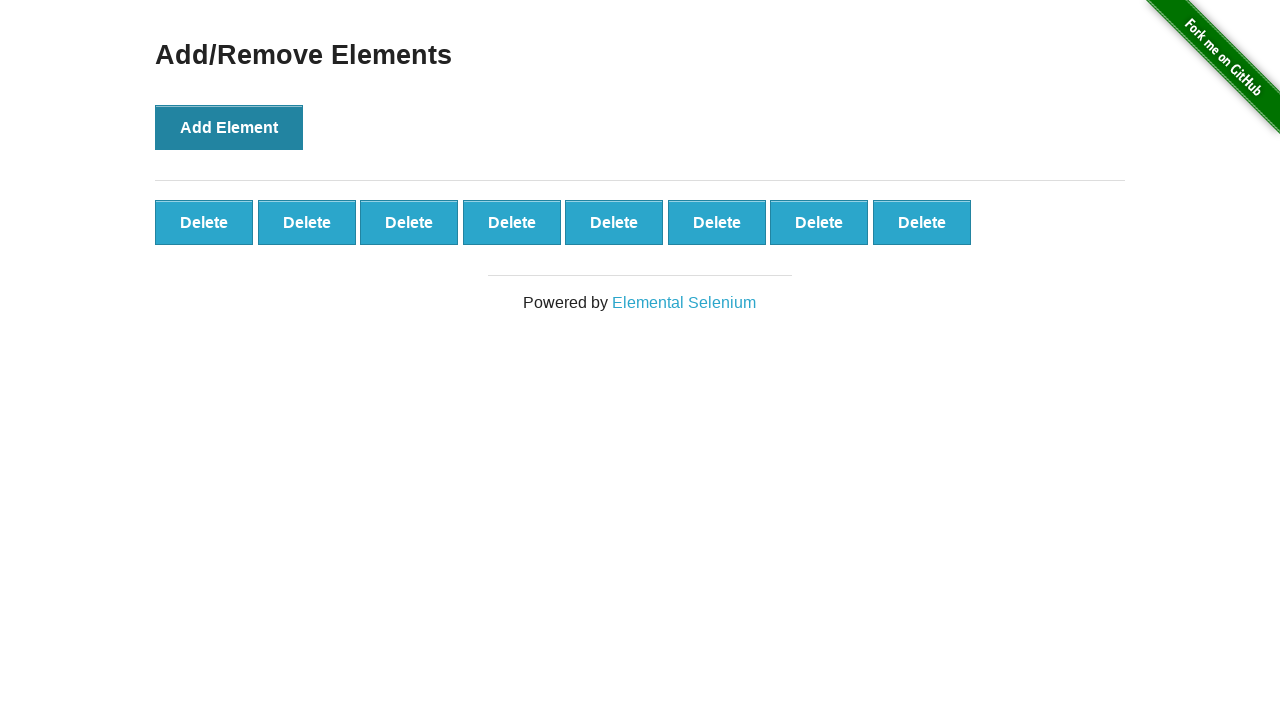

Clicked 'Add Element' button (iteration 9/10) at (229, 127) on button:has-text('Add Element')
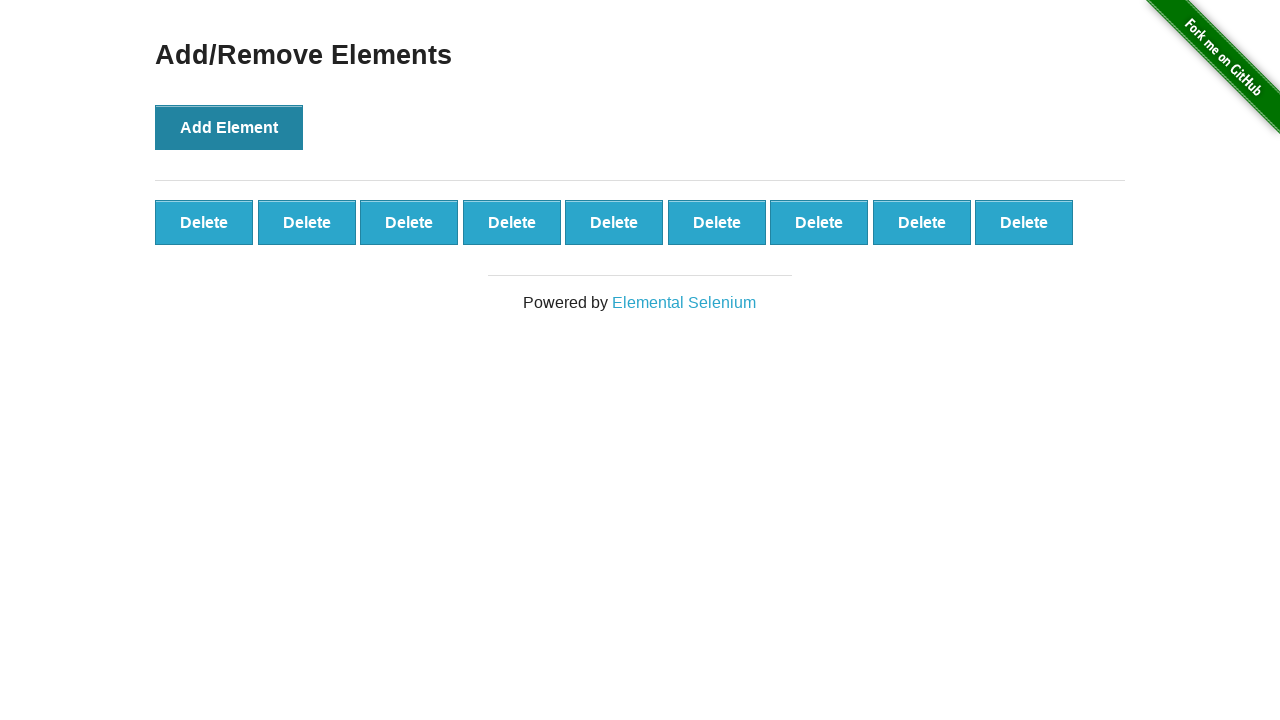

Clicked 'Add Element' button (iteration 10/10) at (229, 127) on button:has-text('Add Element')
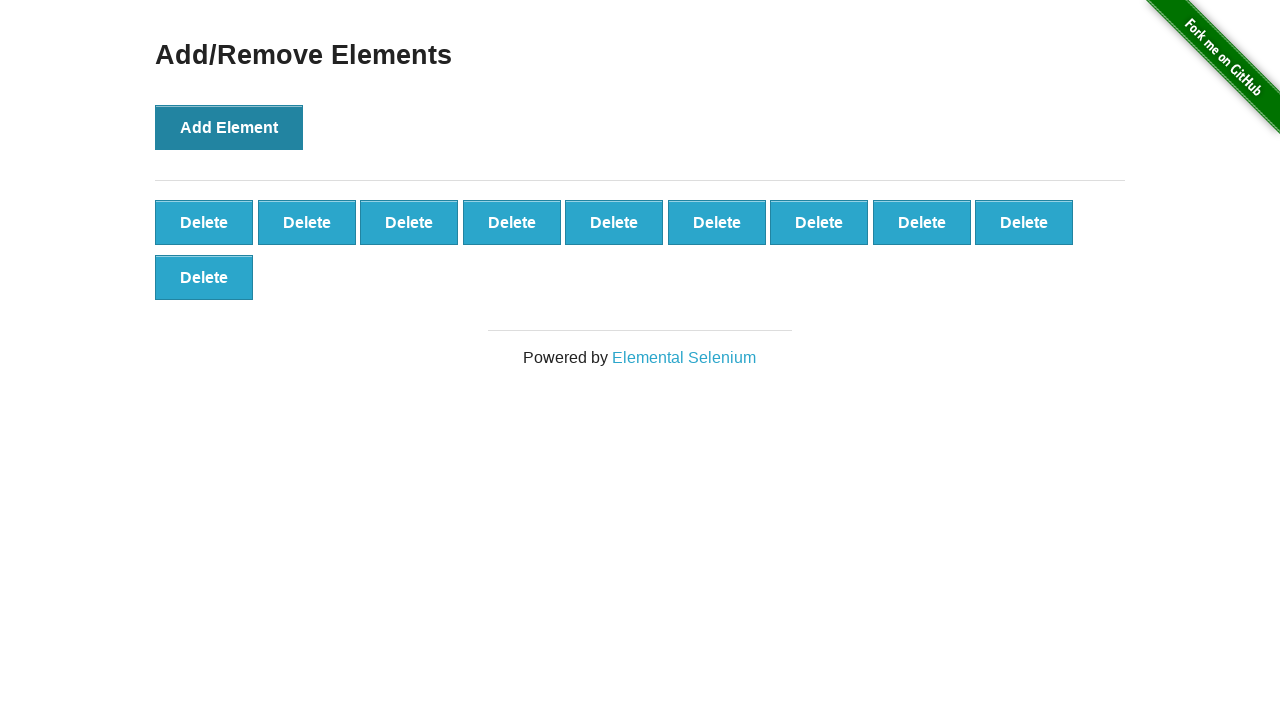

Waited for all delete buttons to appear
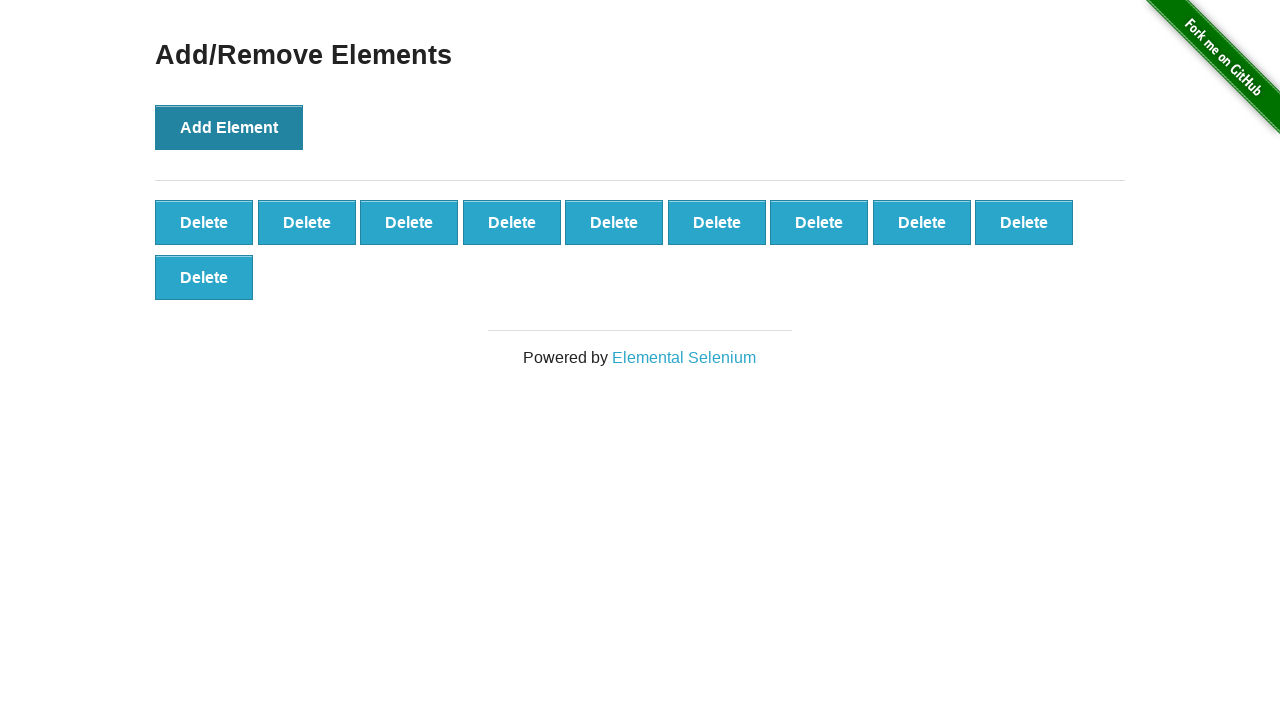

Retrieved count of delete buttons: 10
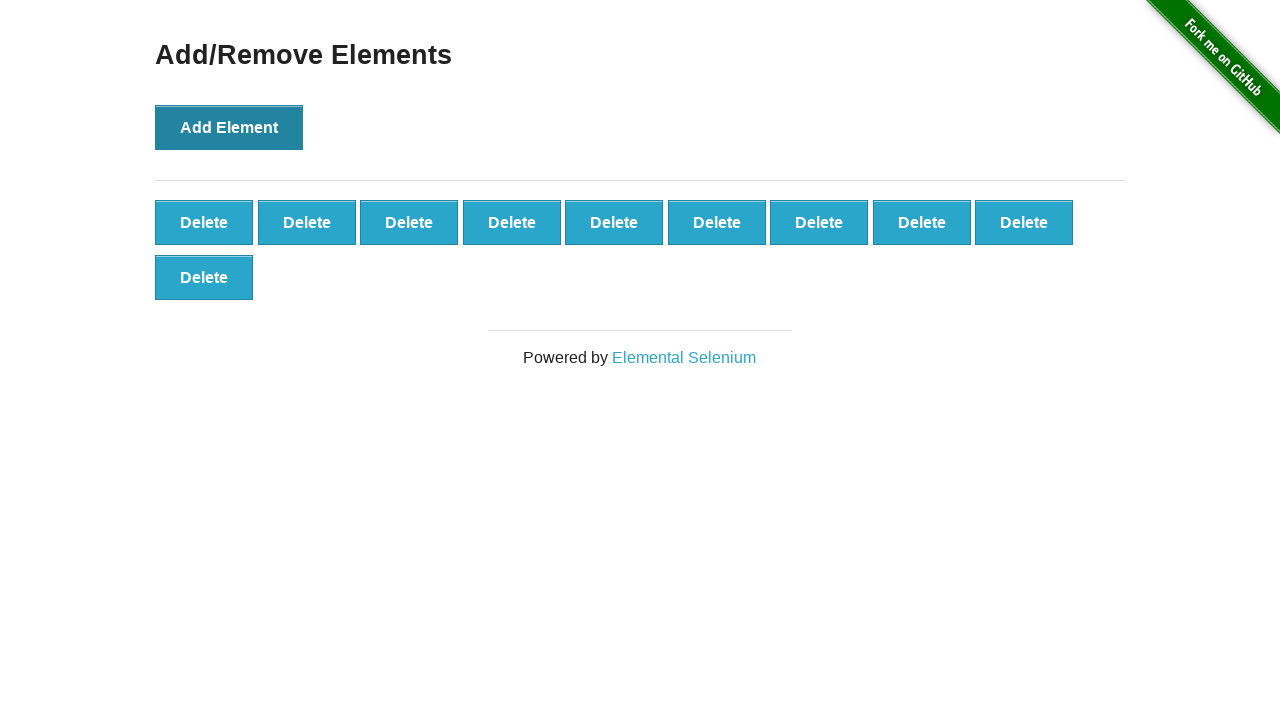

Clicked delete button to remove element (iteration 1/10) at (204, 222) on .added-manually
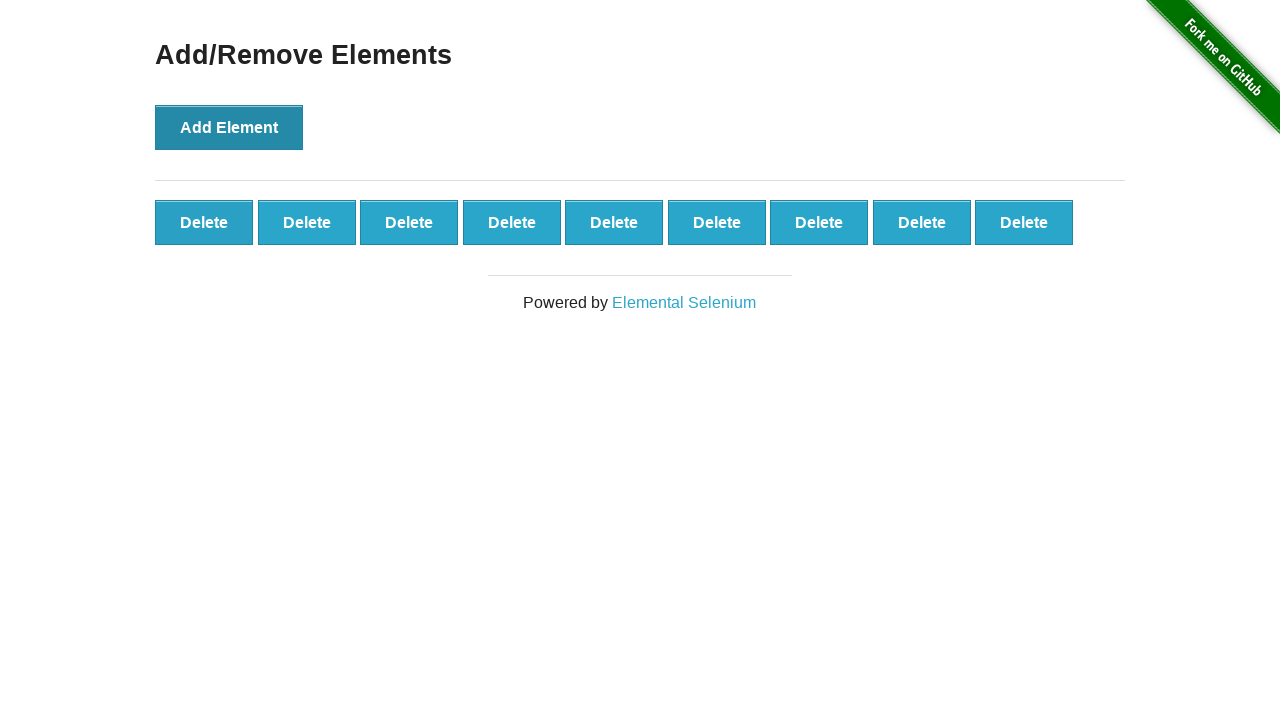

Clicked delete button to remove element (iteration 2/10) at (204, 222) on .added-manually
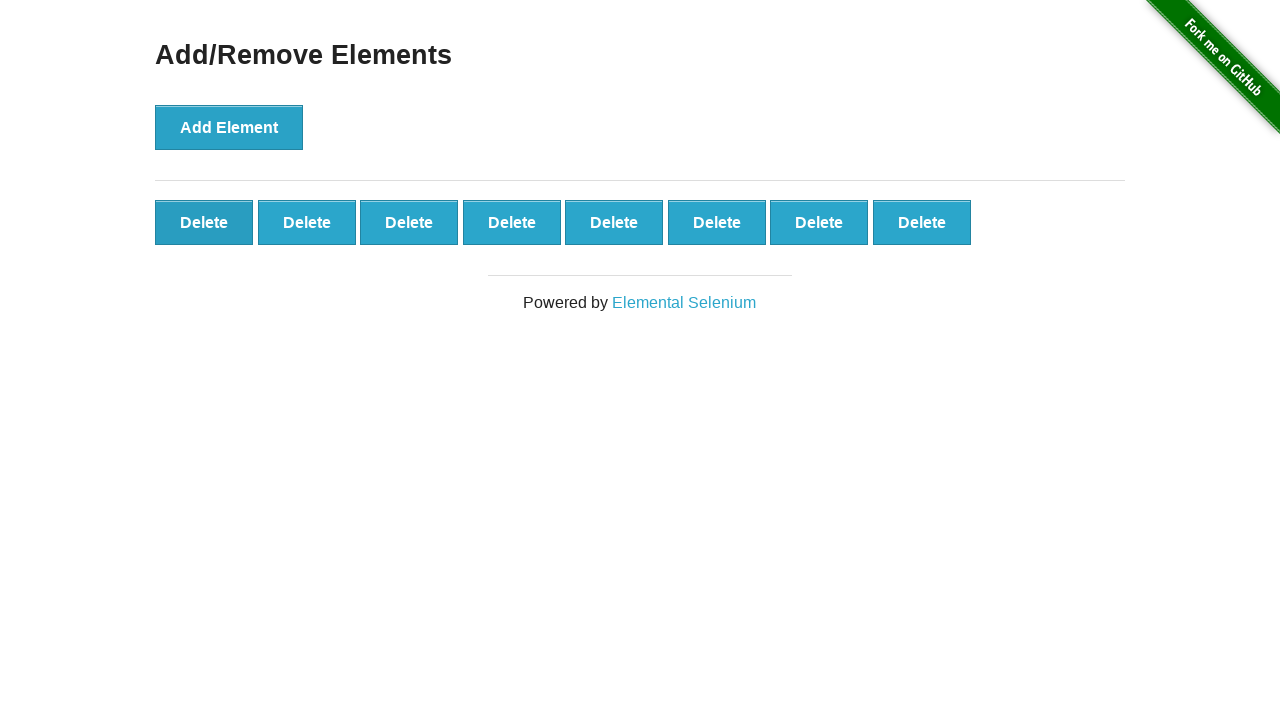

Clicked delete button to remove element (iteration 3/10) at (204, 222) on .added-manually
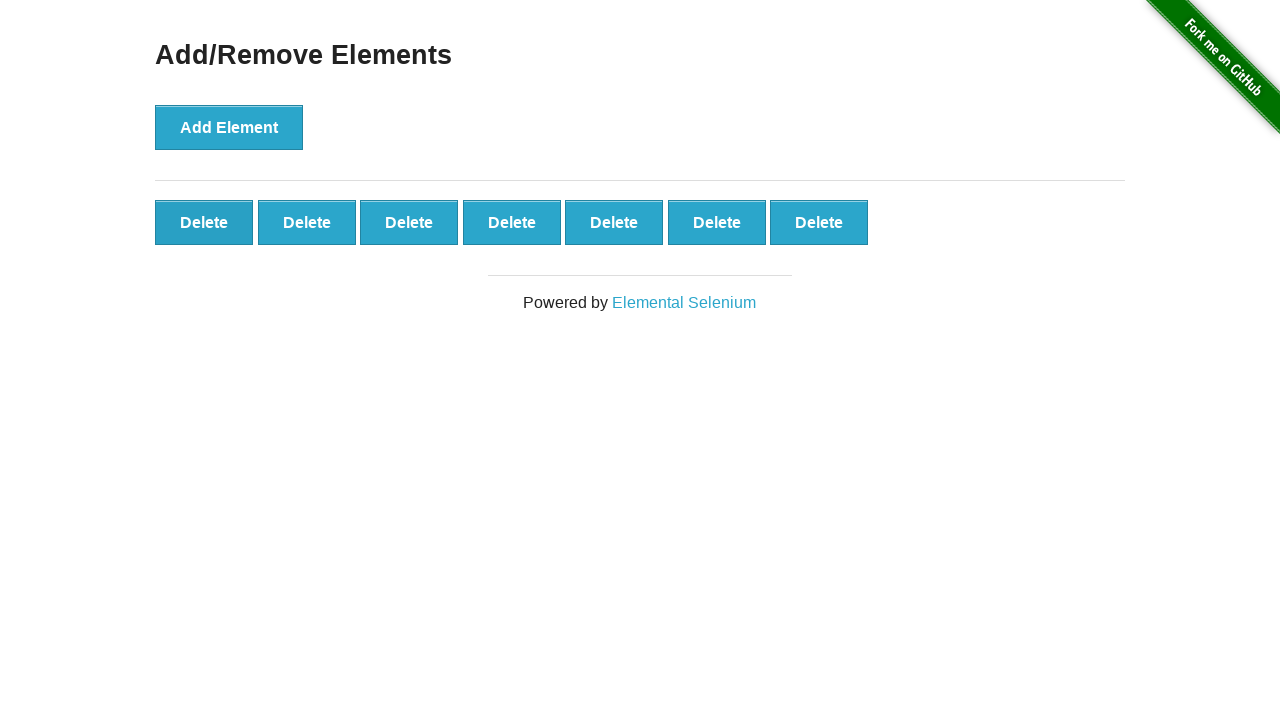

Clicked delete button to remove element (iteration 4/10) at (204, 222) on .added-manually
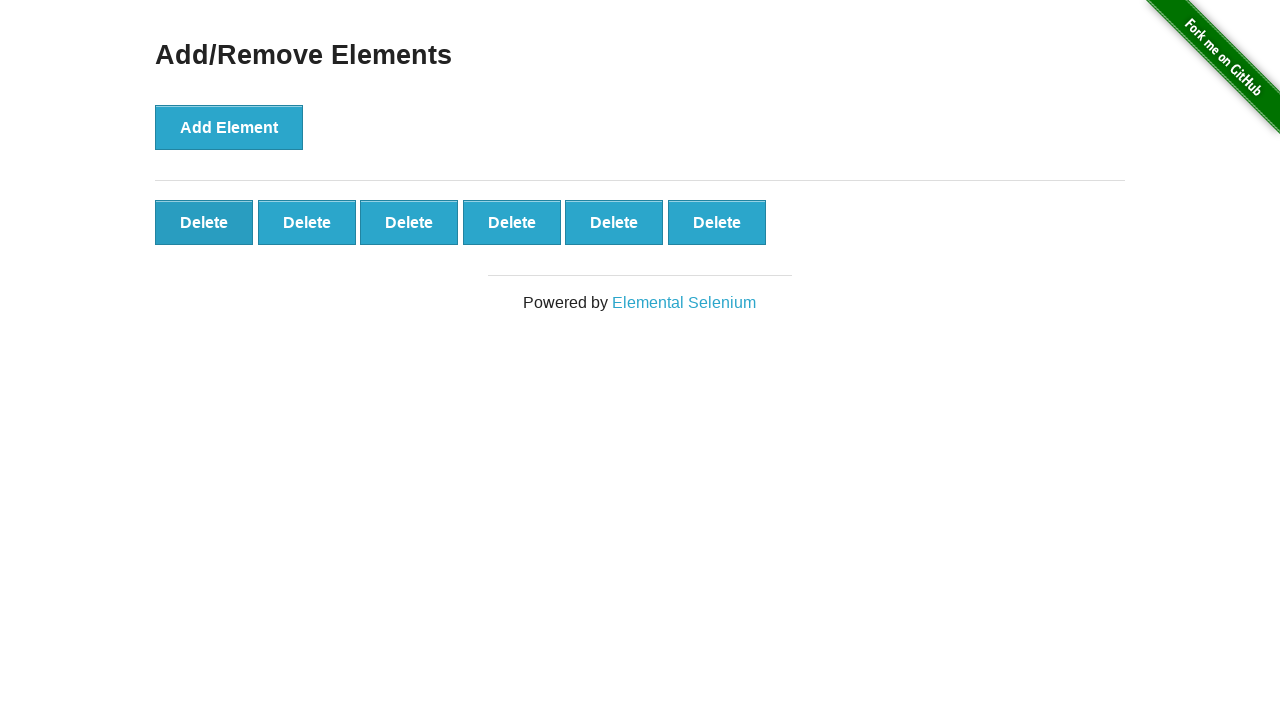

Clicked delete button to remove element (iteration 5/10) at (204, 222) on .added-manually
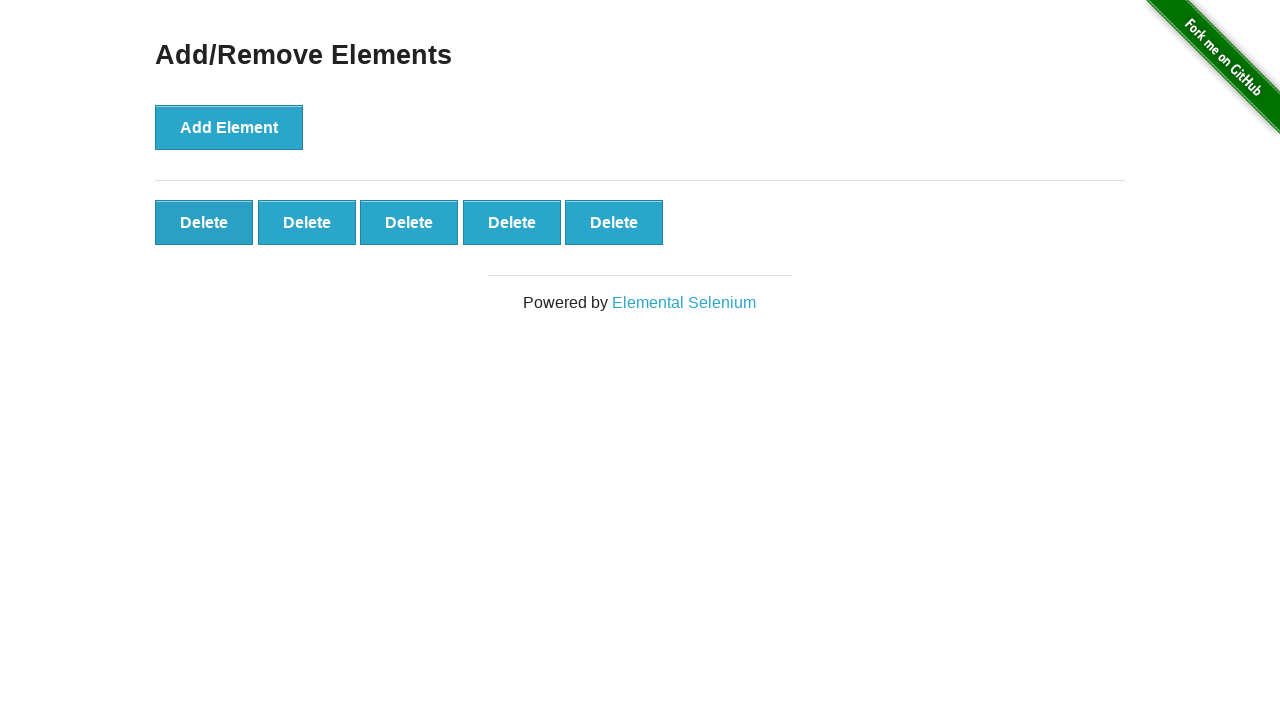

Clicked delete button to remove element (iteration 6/10) at (204, 222) on .added-manually
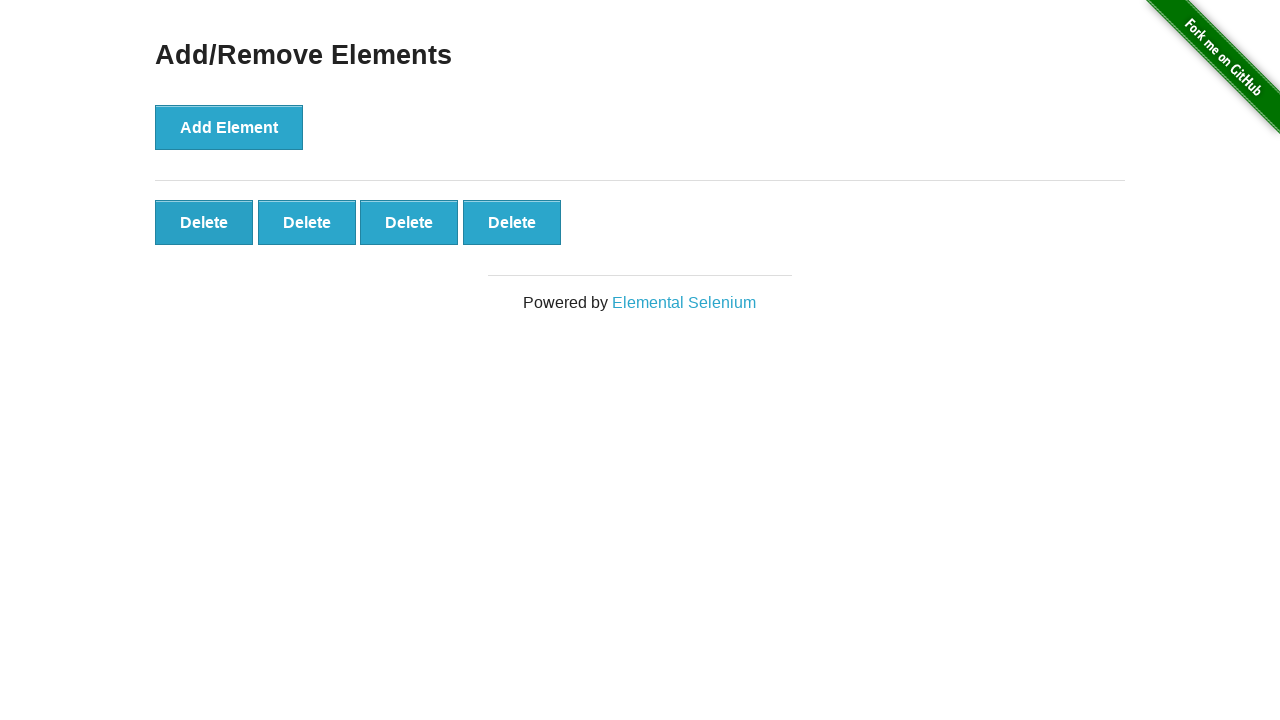

Clicked delete button to remove element (iteration 7/10) at (204, 222) on .added-manually
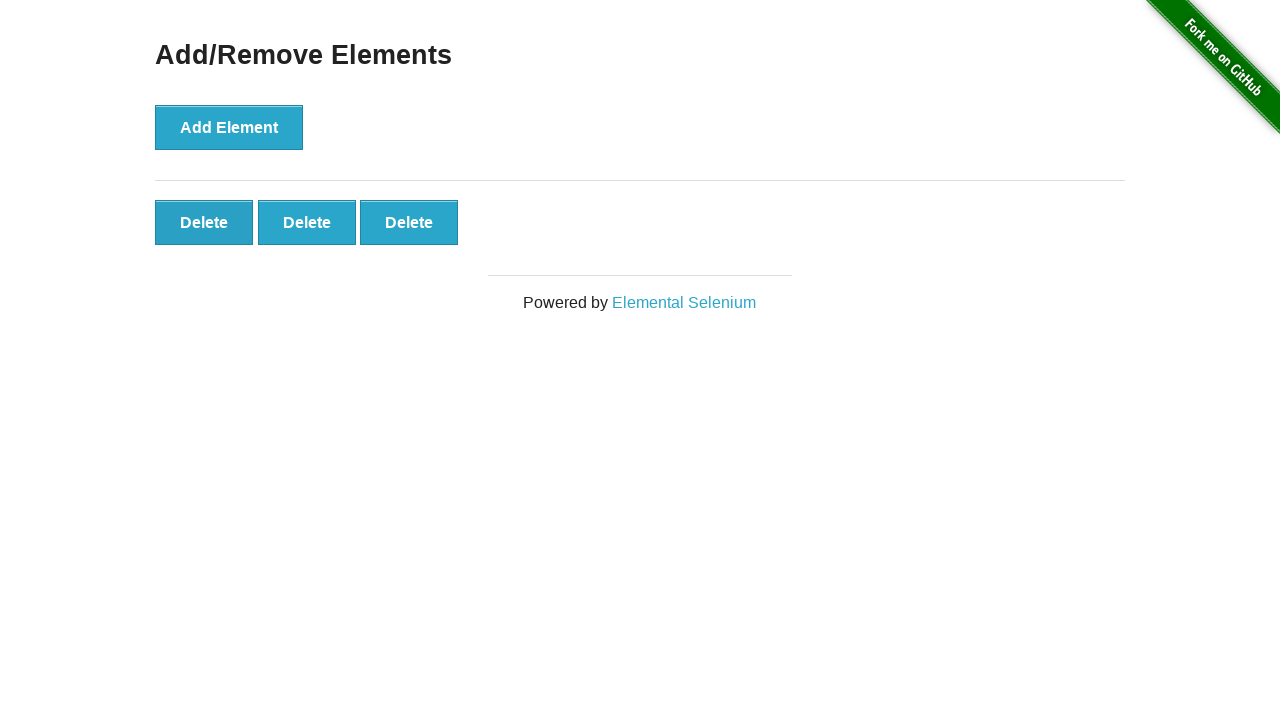

Clicked delete button to remove element (iteration 8/10) at (204, 222) on .added-manually
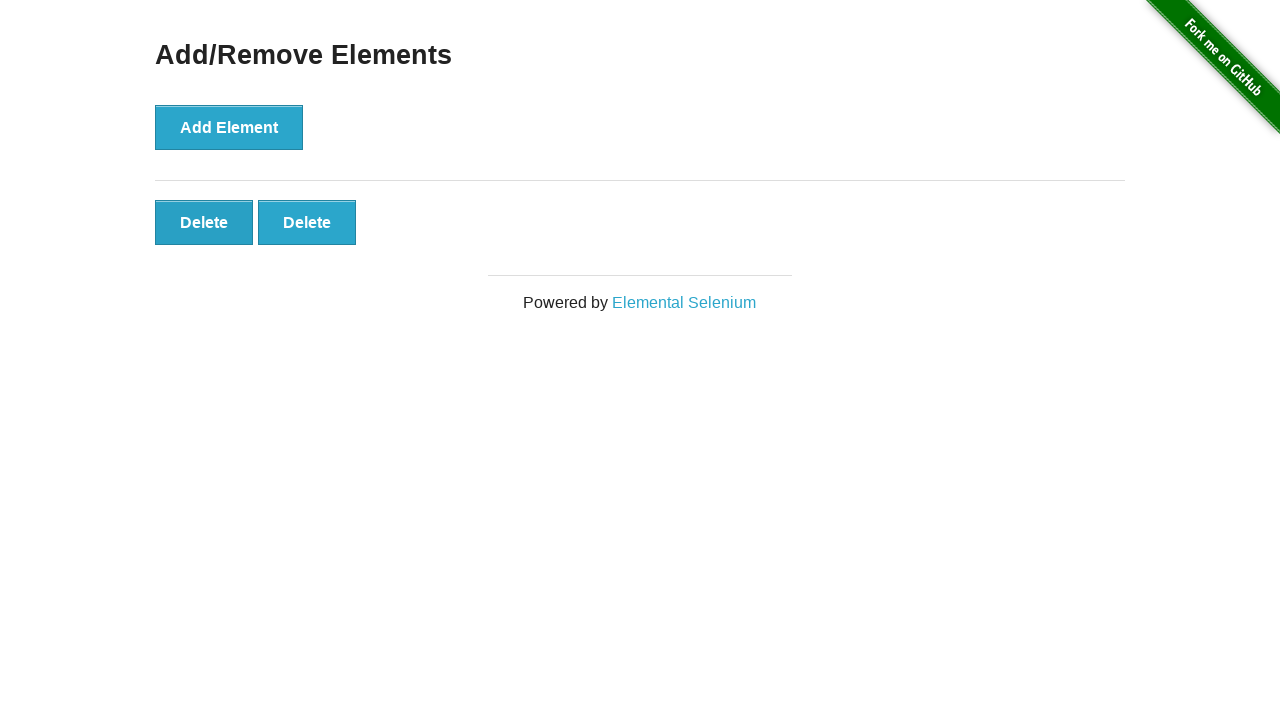

Clicked delete button to remove element (iteration 9/10) at (204, 222) on .added-manually
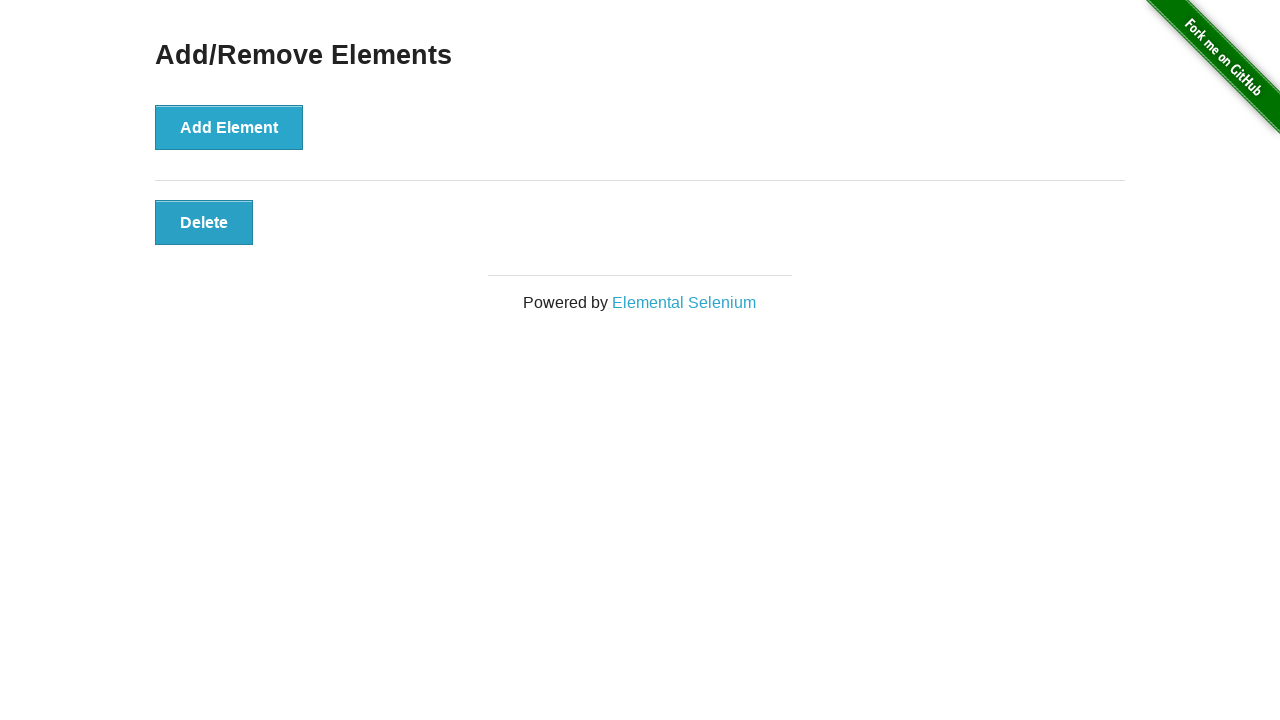

Clicked delete button to remove element (iteration 10/10) at (204, 222) on .added-manually
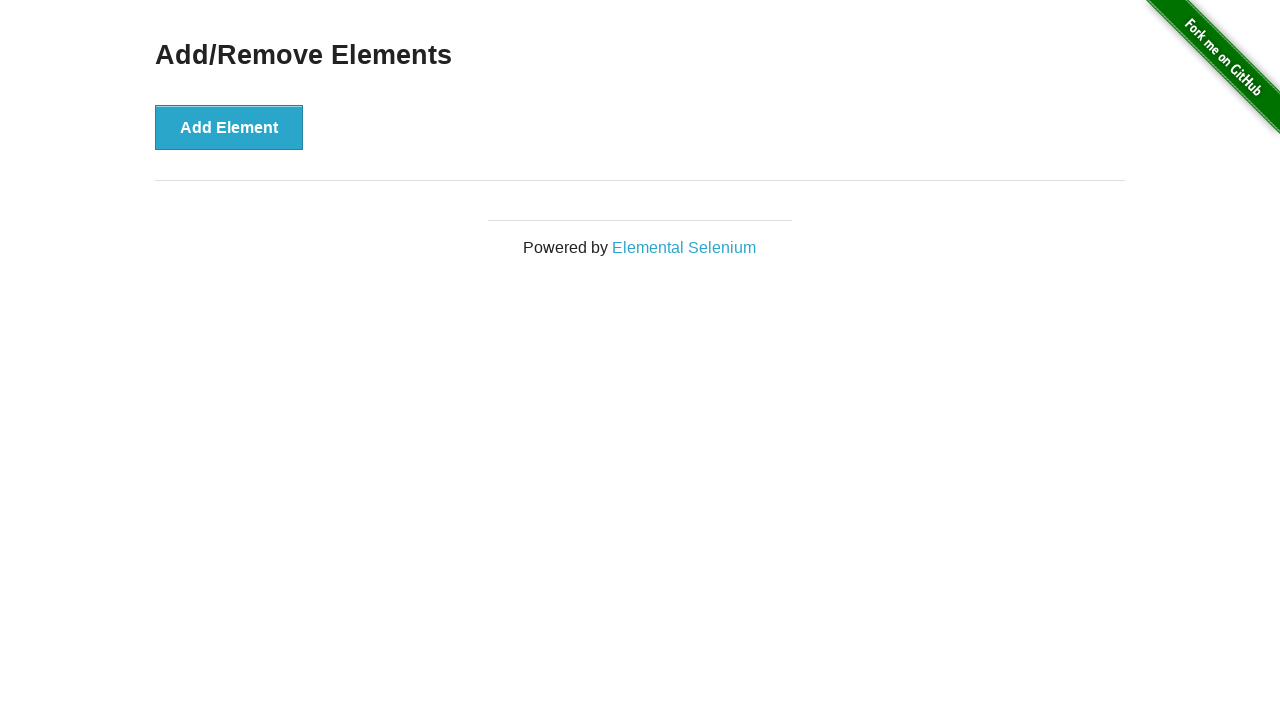

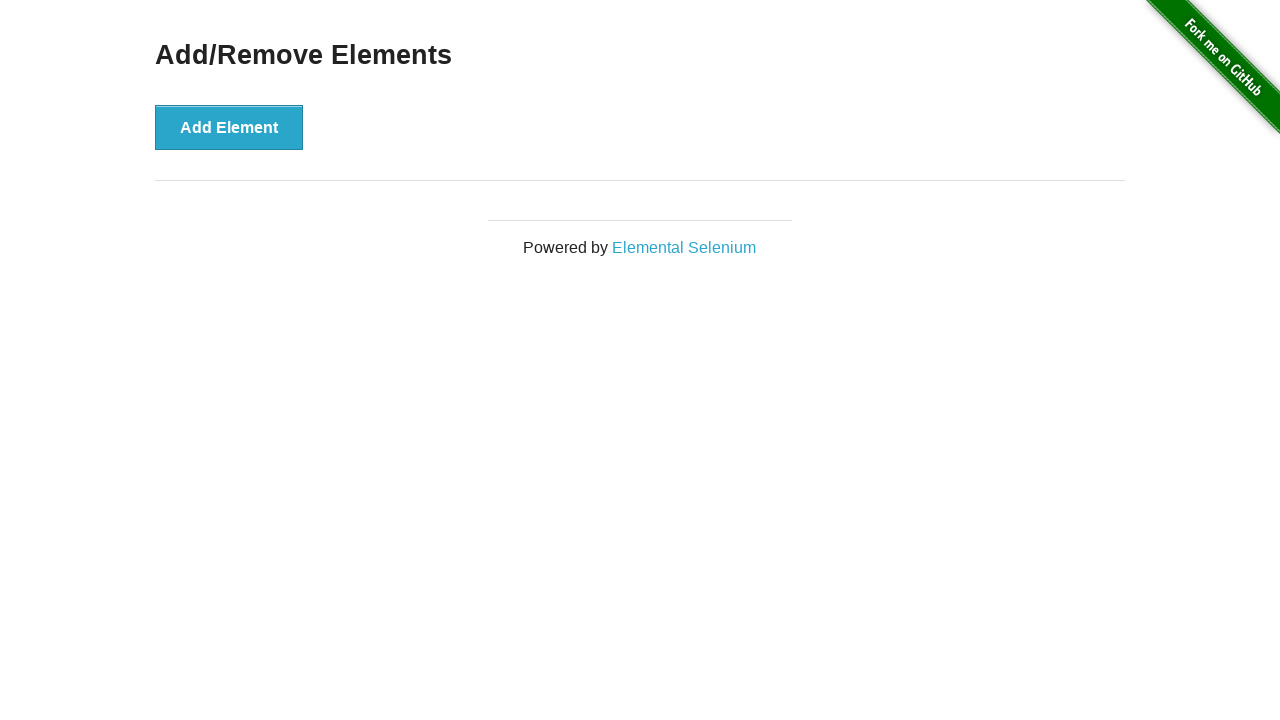